Navigates to a gaming deals website and verifies that game items with titles, prices, and discounts are displayed on the page

Starting URL: https://www.instant-gaming.com/fr/

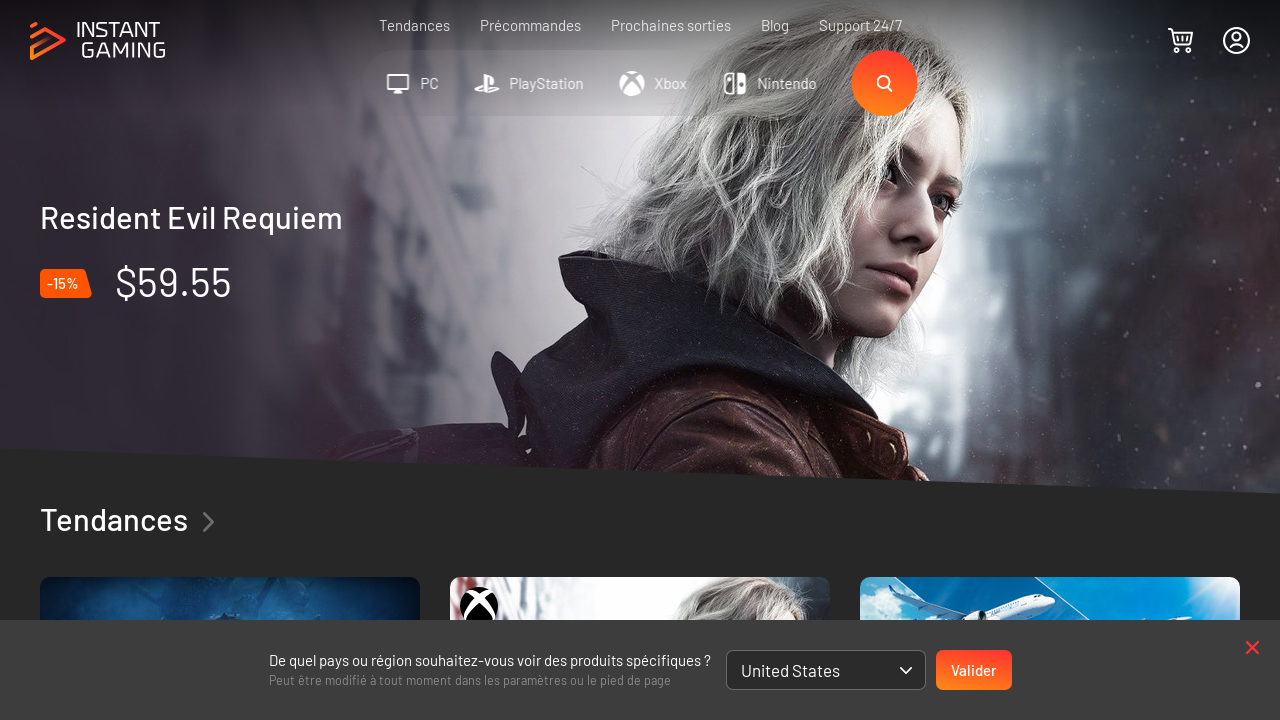

Navigated to Instant Gaming French website
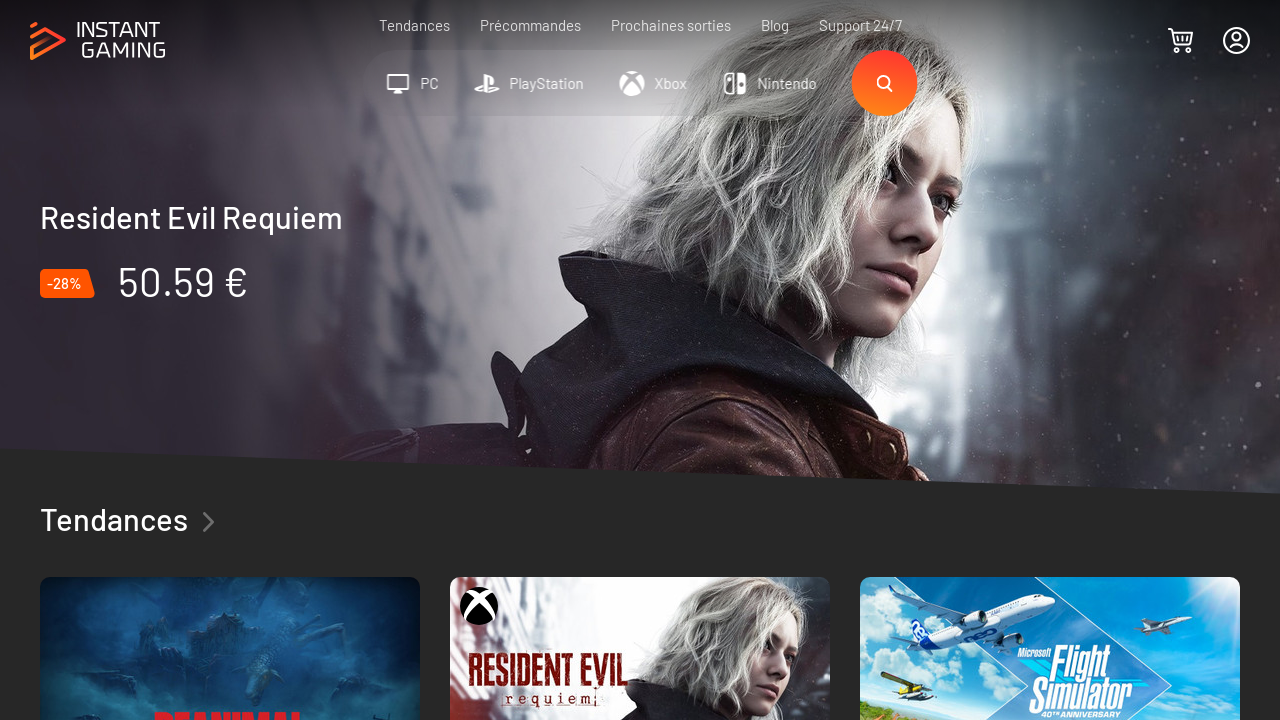

Game items loaded on the page
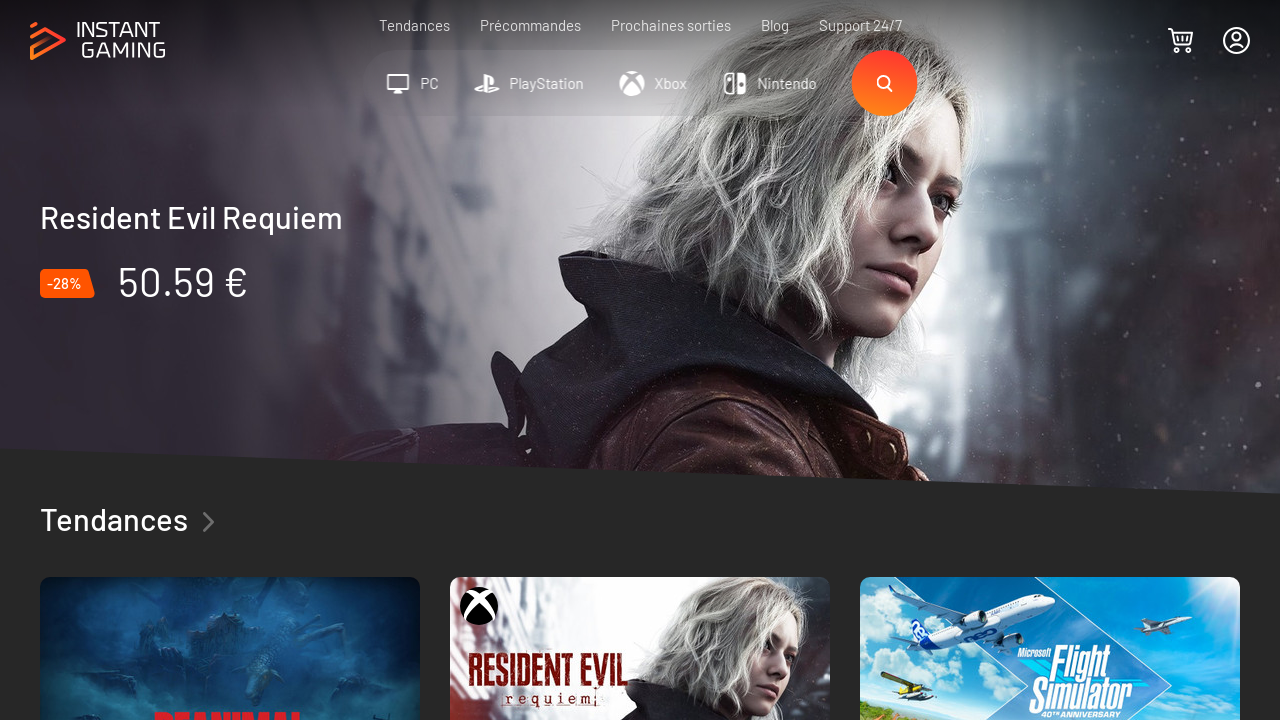

Game titles are displayed
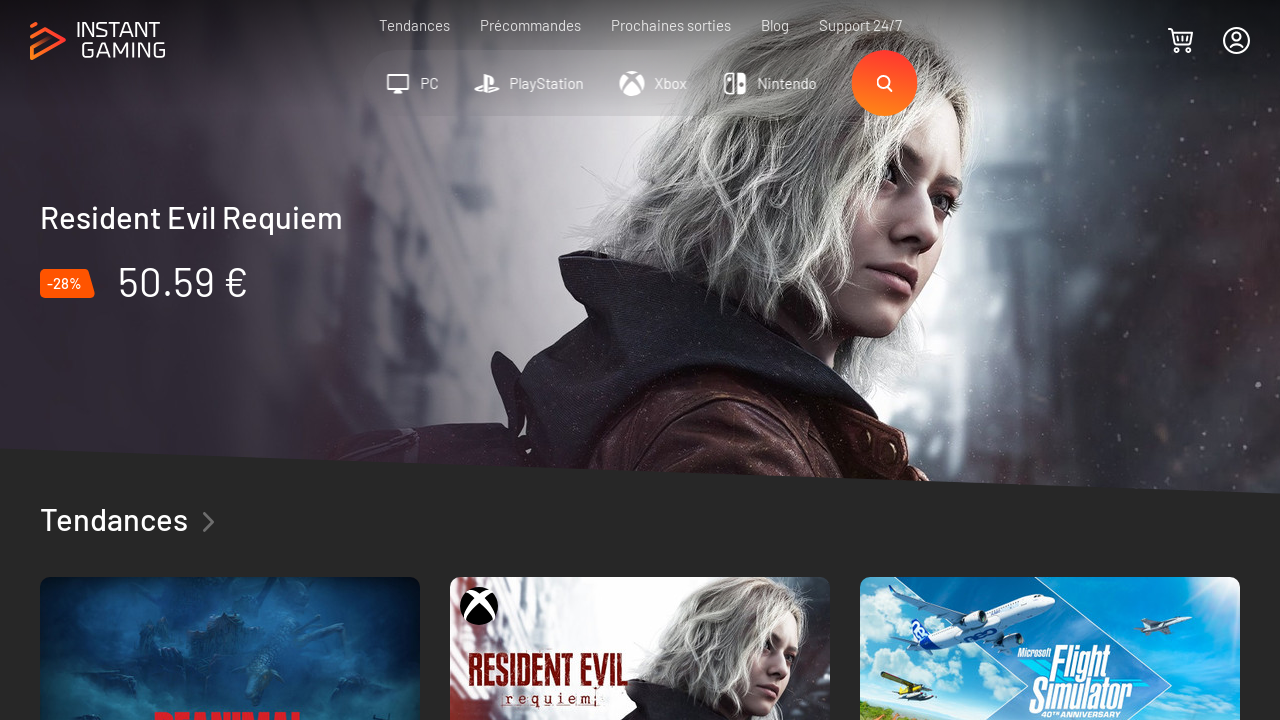

Game prices are displayed
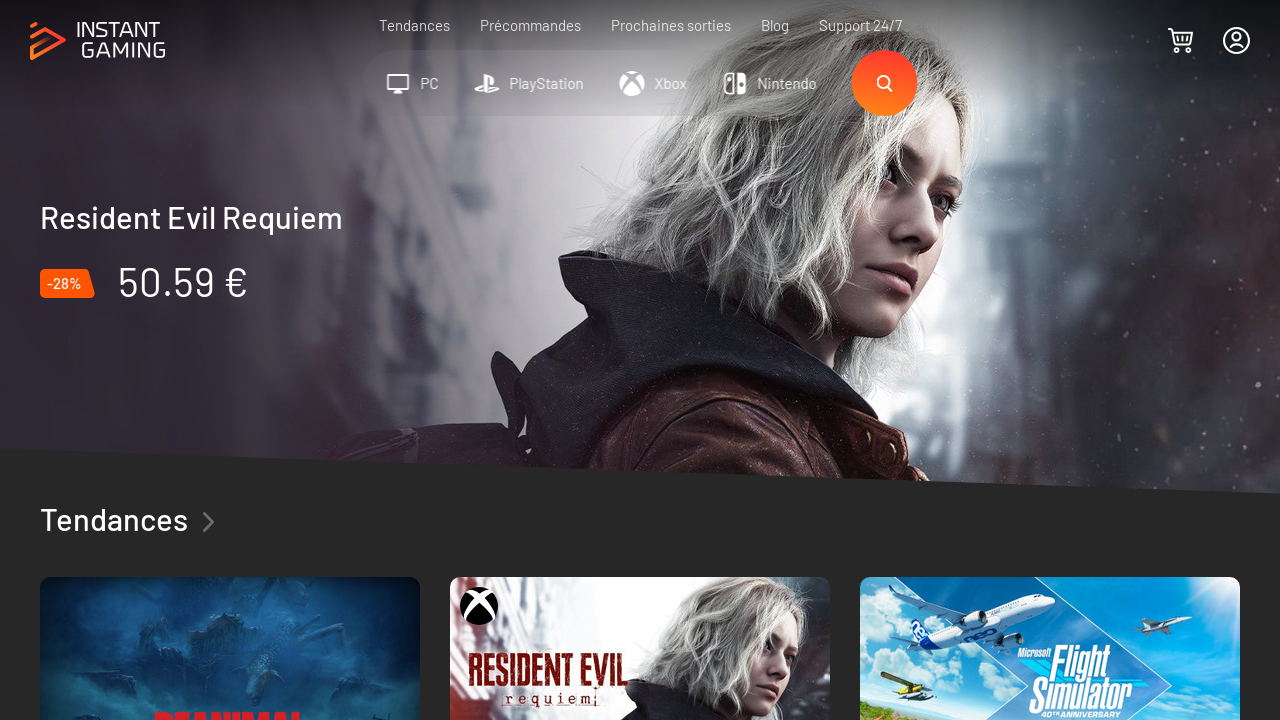

Game discounts are displayed
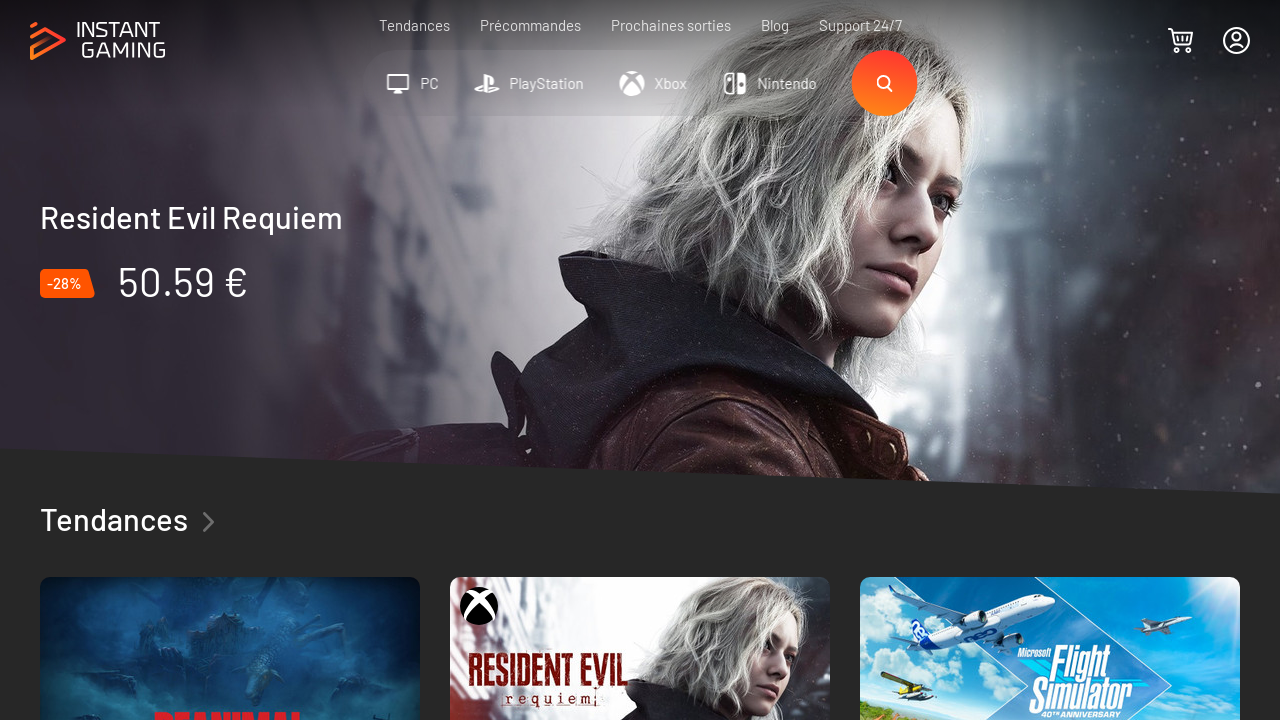

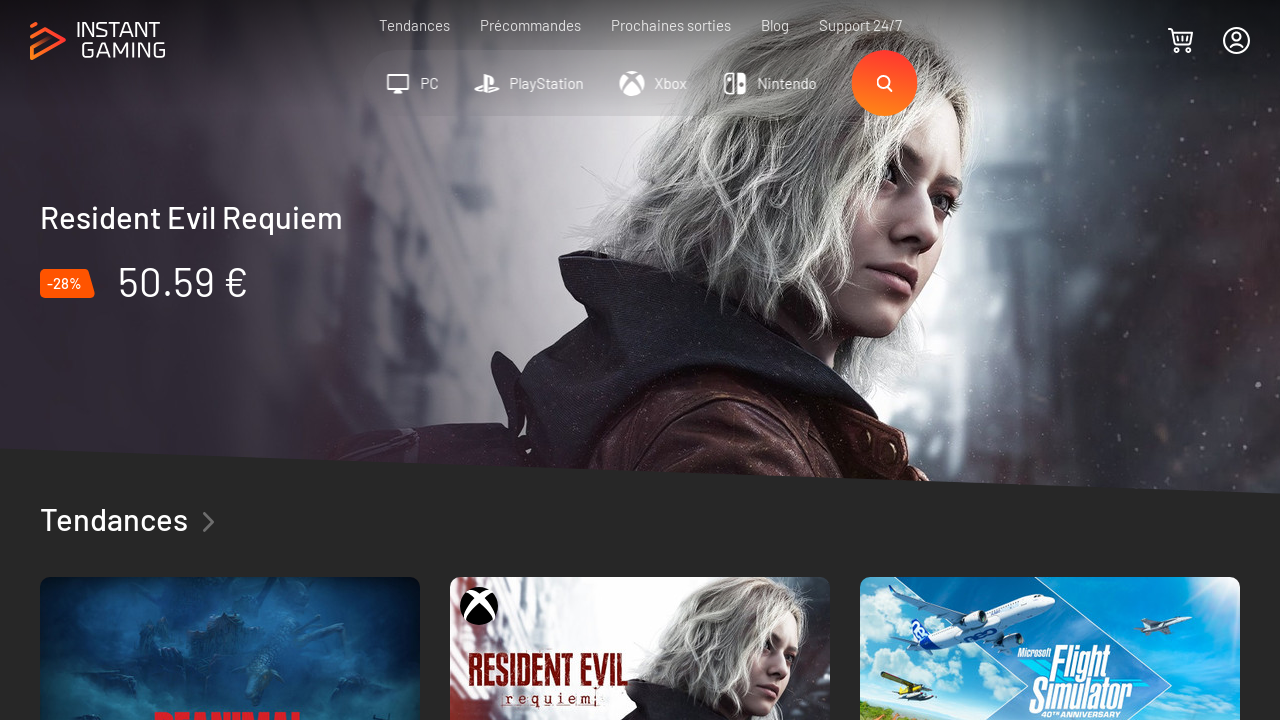